Extracts two numbers from the page, calculates their sum, selects the result from a dropdown menu, and submits the form

Starting URL: https://suninjuly.github.io/selects1.html

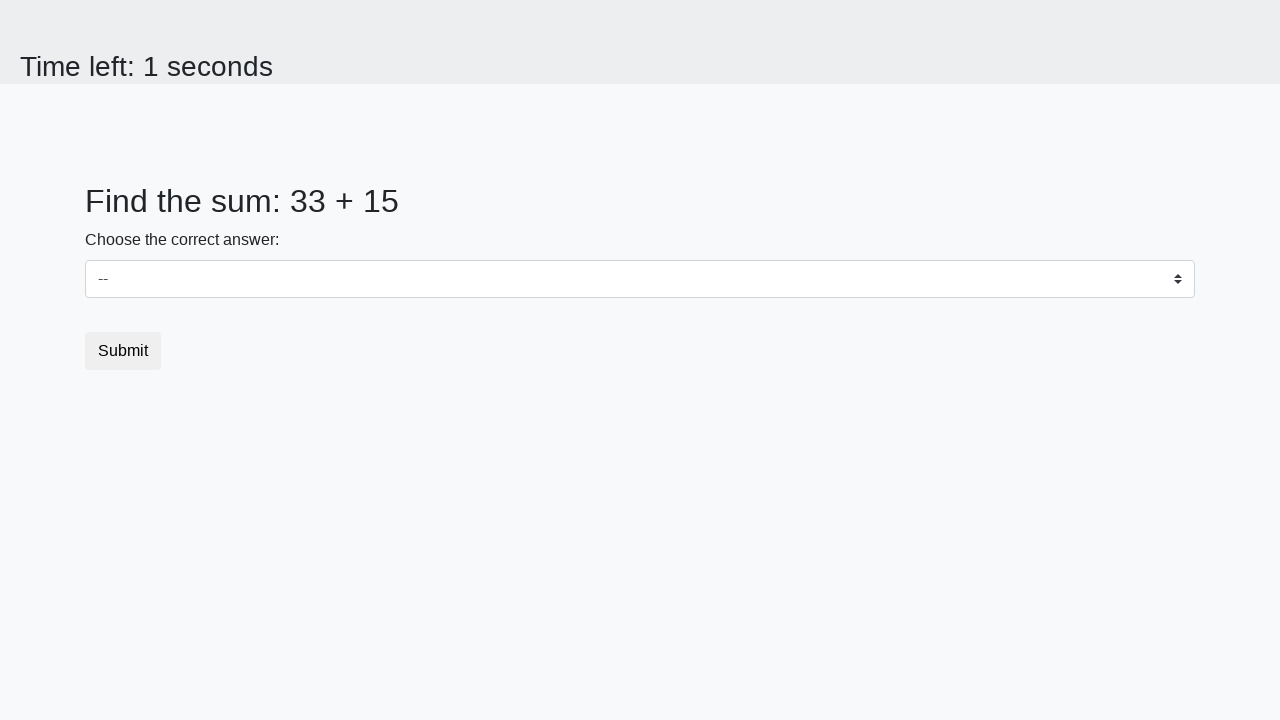

Extracted first number from page
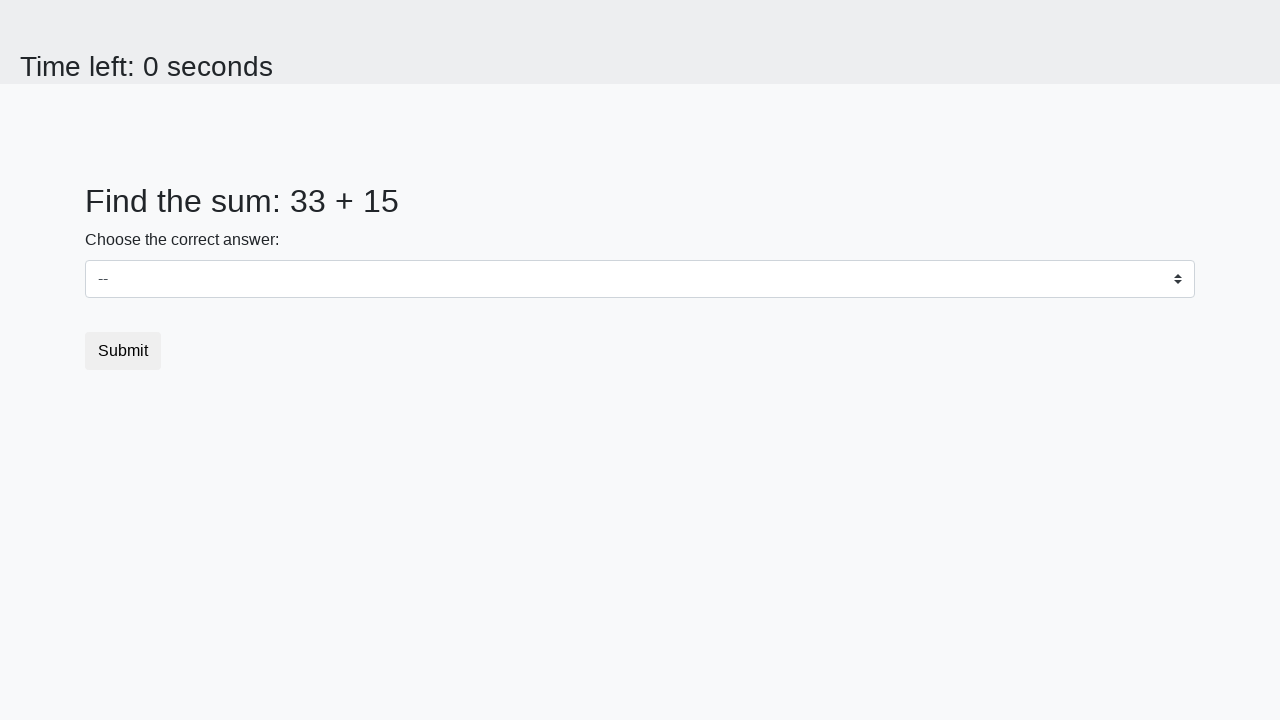

Extracted second number from page
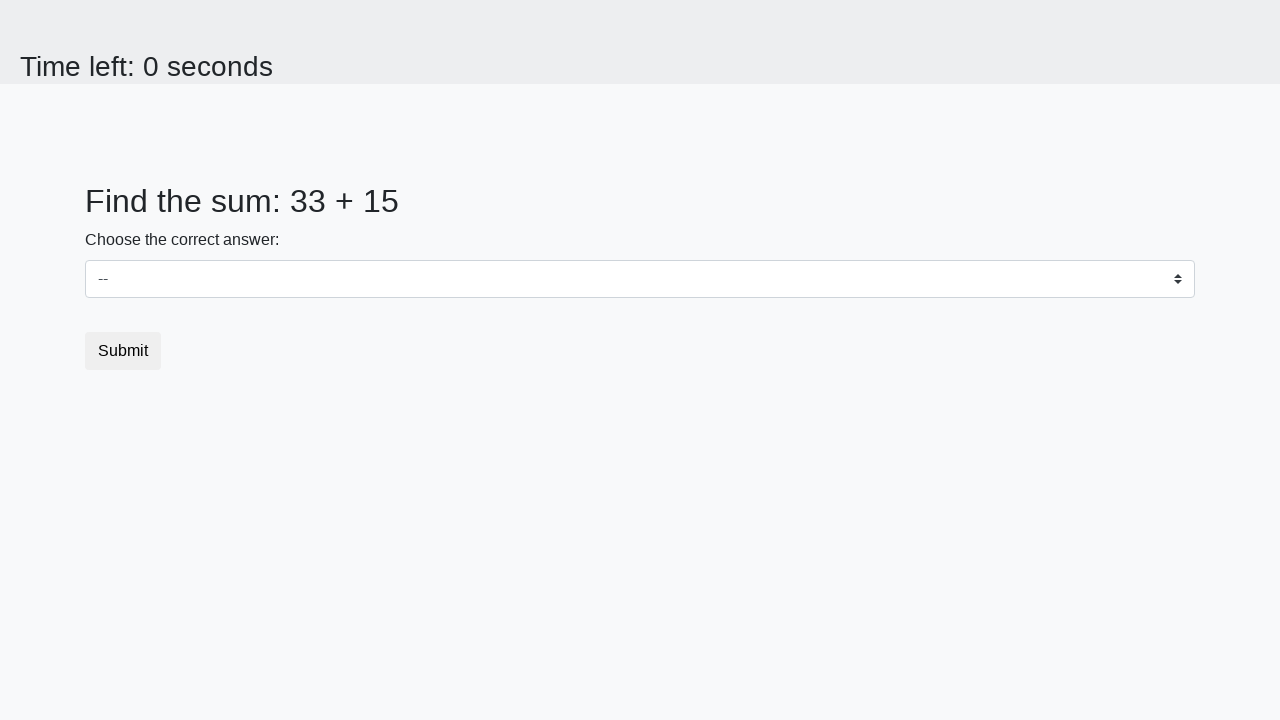

Calculated sum: 33 + 15 = 48
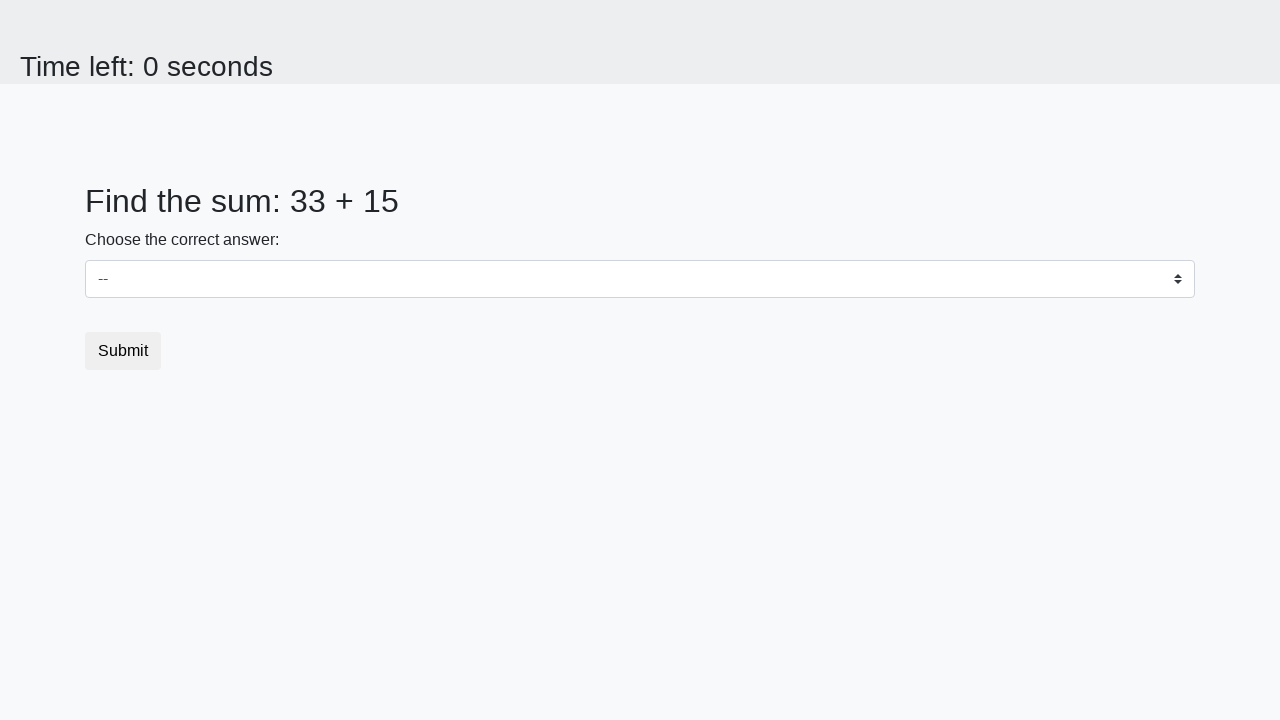

Selected 48 from dropdown menu on select
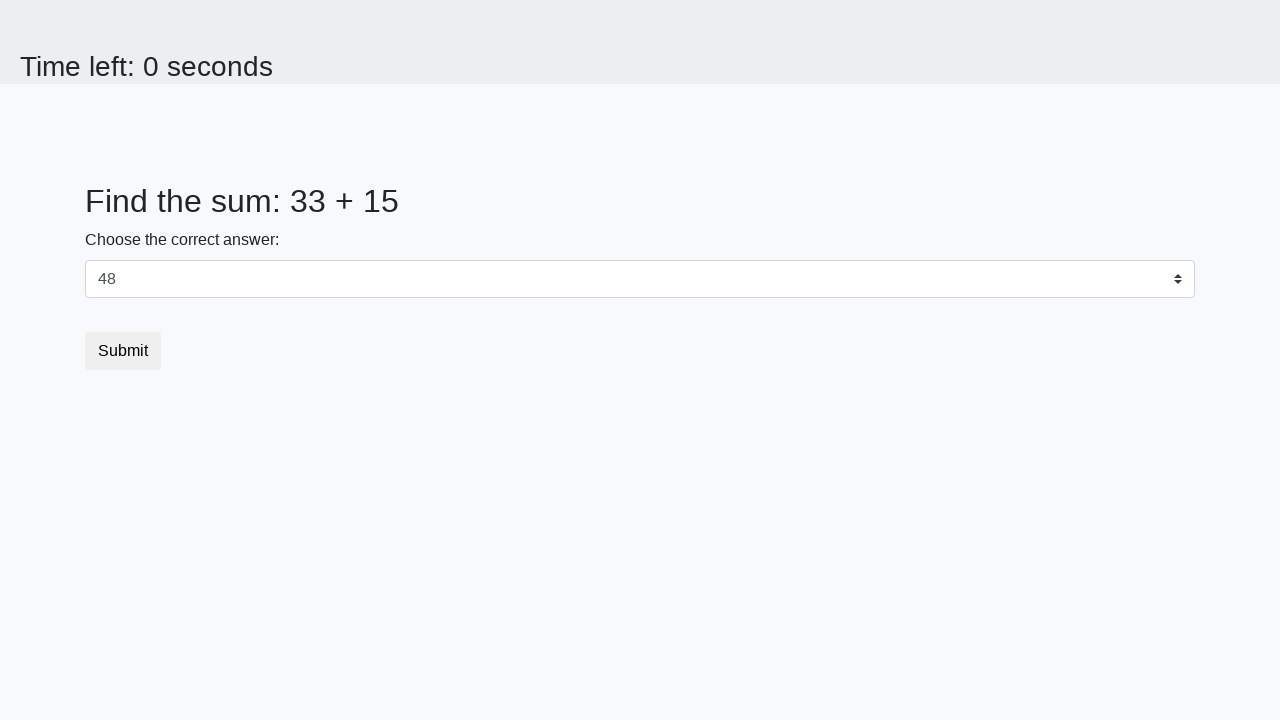

Clicked submit button at (123, 351) on xpath=//button
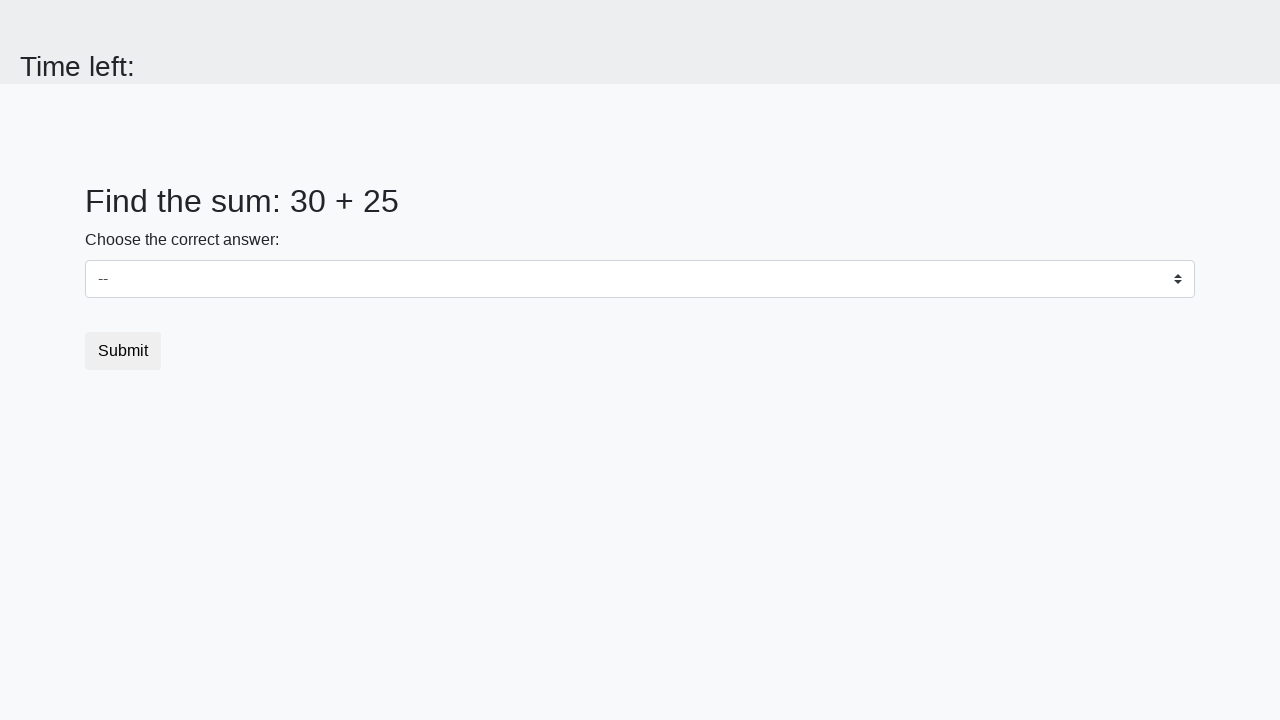

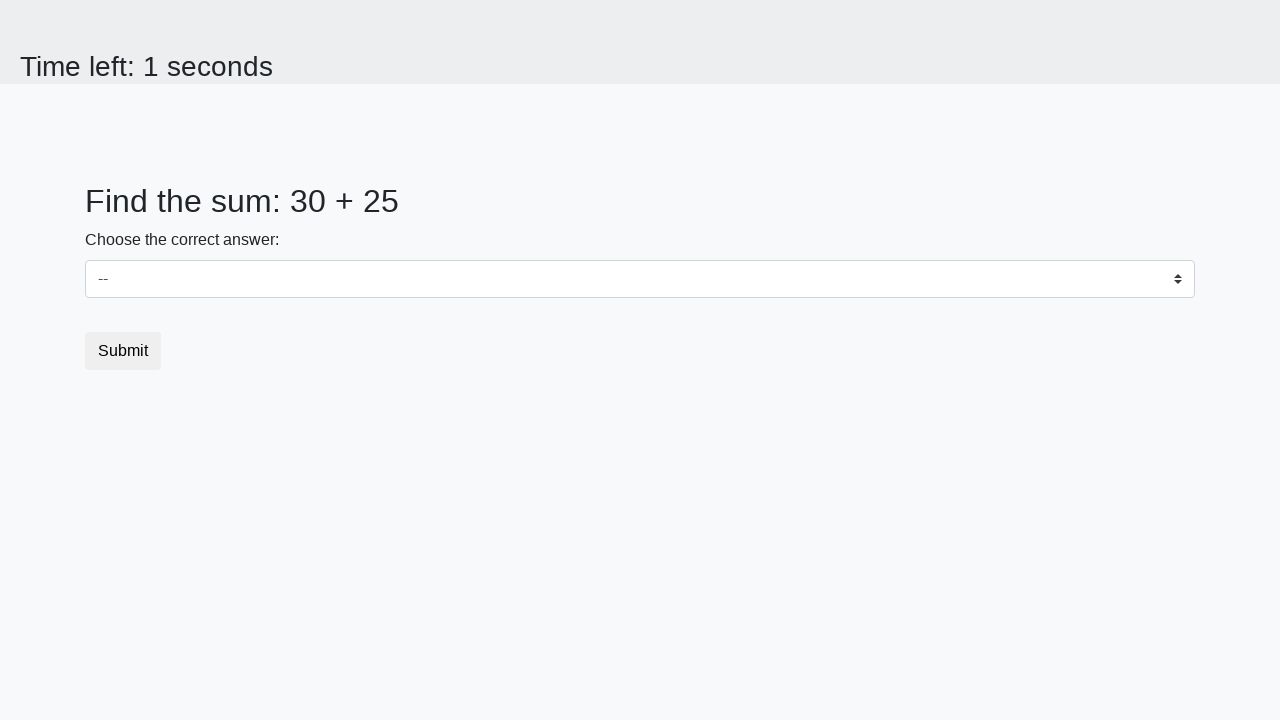